Tests filtering to display all items after viewing filtered lists

Starting URL: https://demo.playwright.dev/todomvc

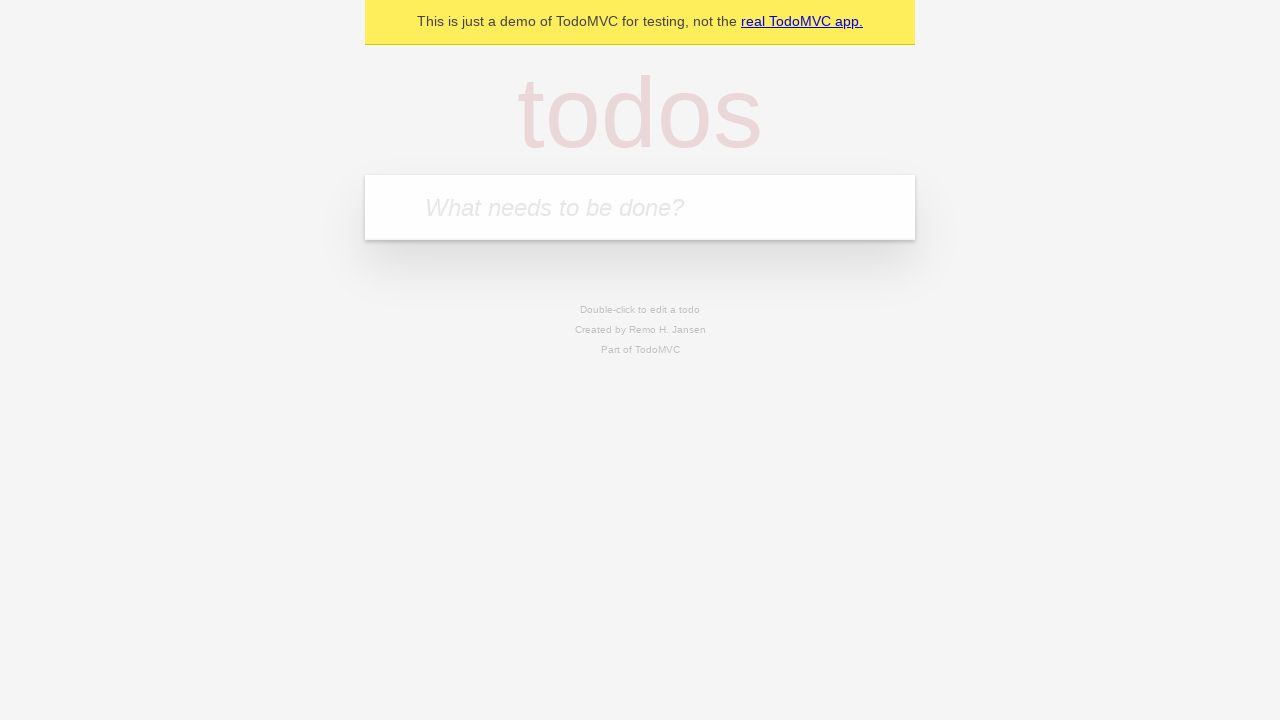

Filled todo input with 'buy some cheese' on internal:attr=[placeholder="What needs to be done?"i]
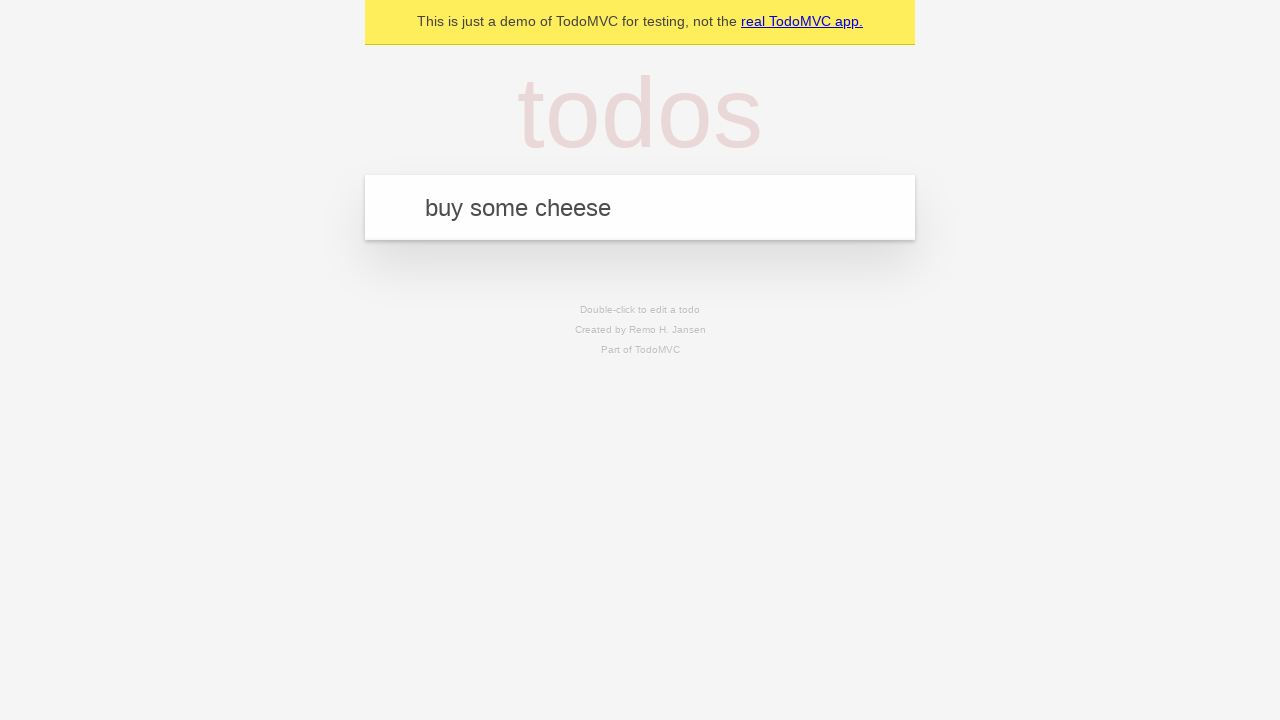

Pressed Enter to add todo 'buy some cheese' on internal:attr=[placeholder="What needs to be done?"i]
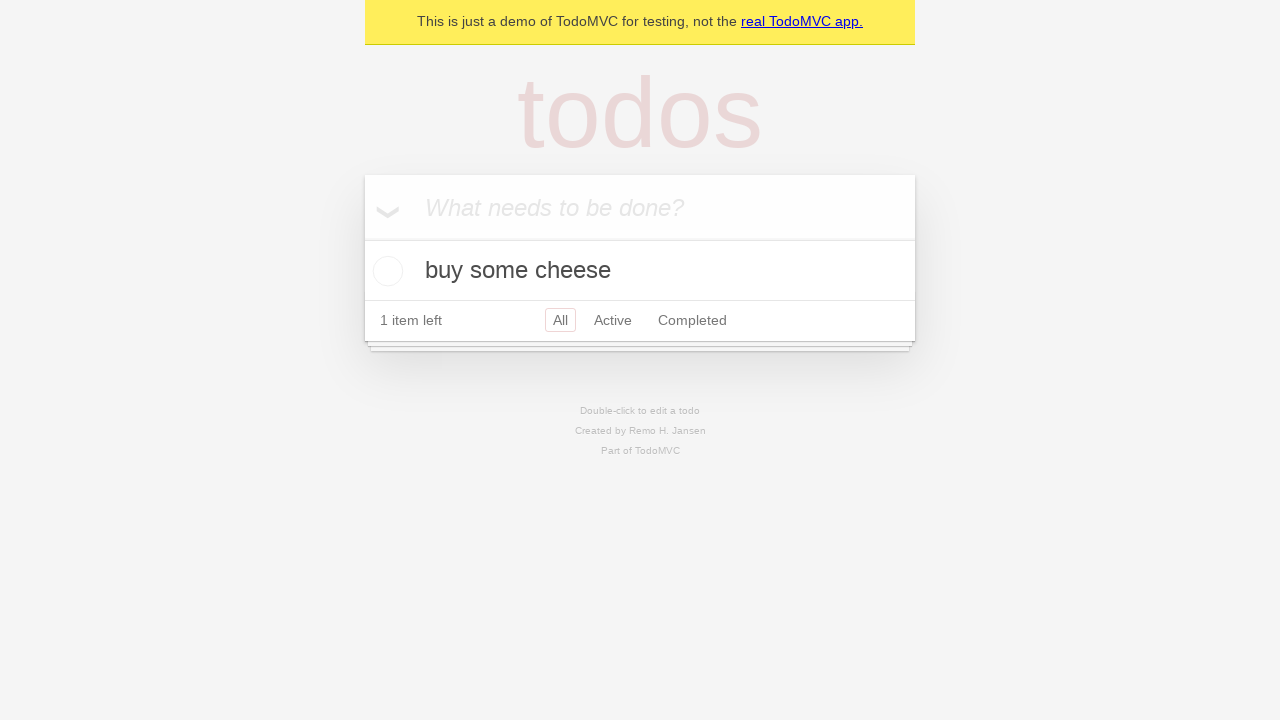

Filled todo input with 'feed the cat' on internal:attr=[placeholder="What needs to be done?"i]
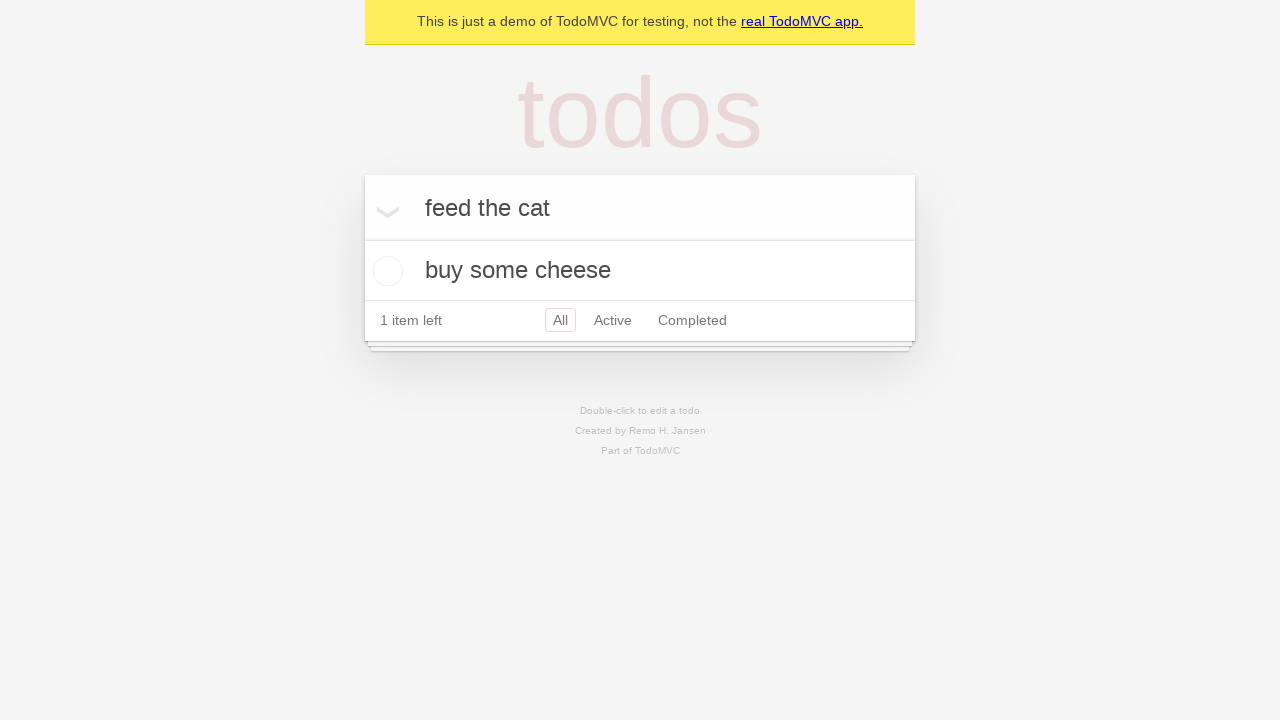

Pressed Enter to add todo 'feed the cat' on internal:attr=[placeholder="What needs to be done?"i]
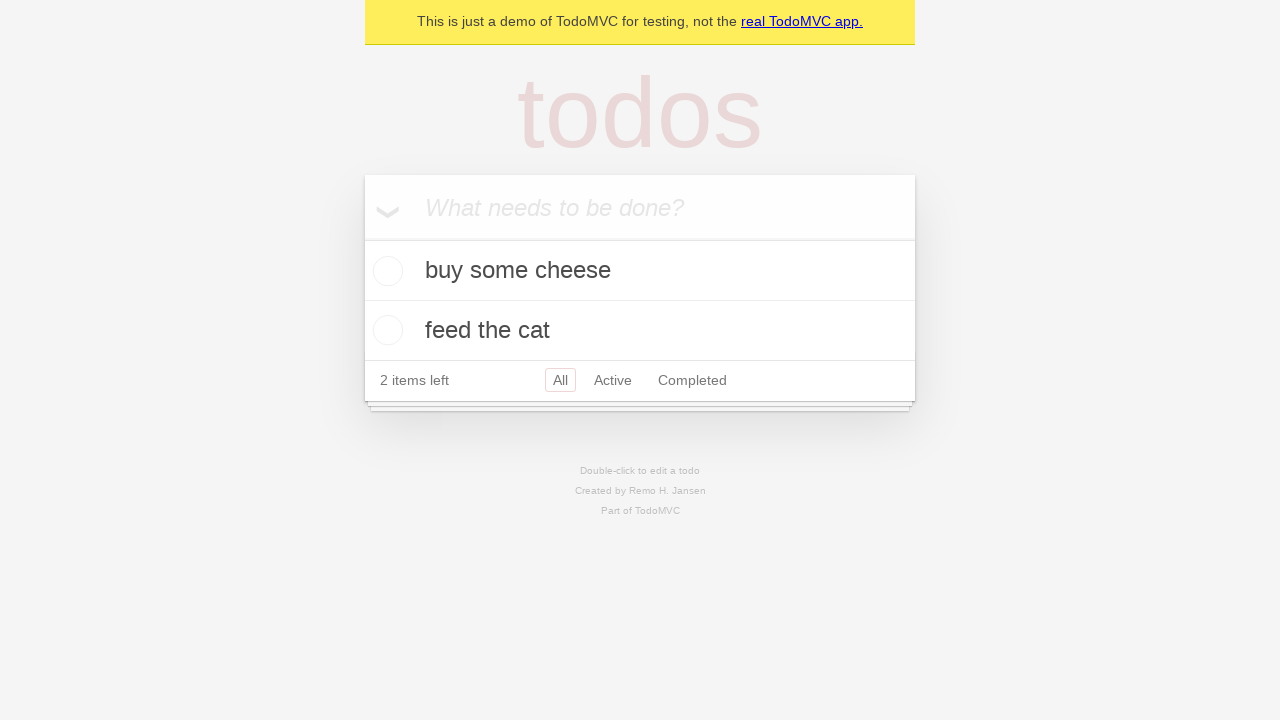

Filled todo input with 'book a doctors appointment' on internal:attr=[placeholder="What needs to be done?"i]
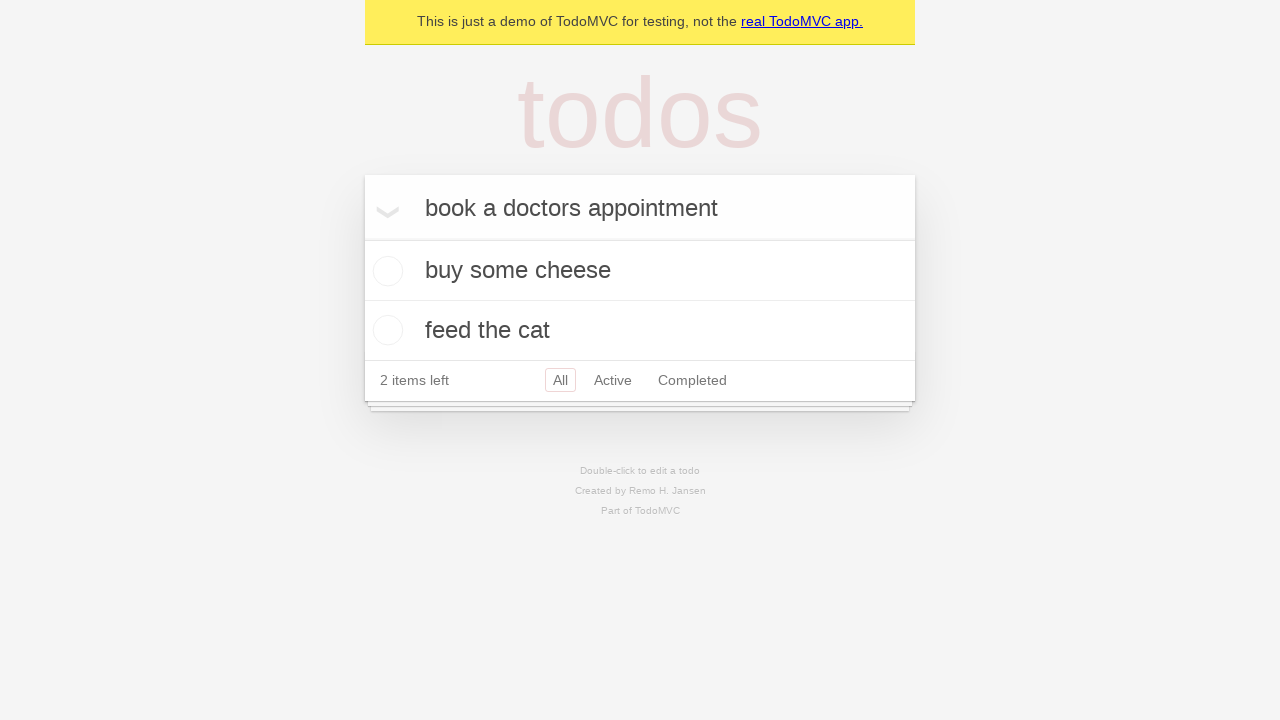

Pressed Enter to add todo 'book a doctors appointment' on internal:attr=[placeholder="What needs to be done?"i]
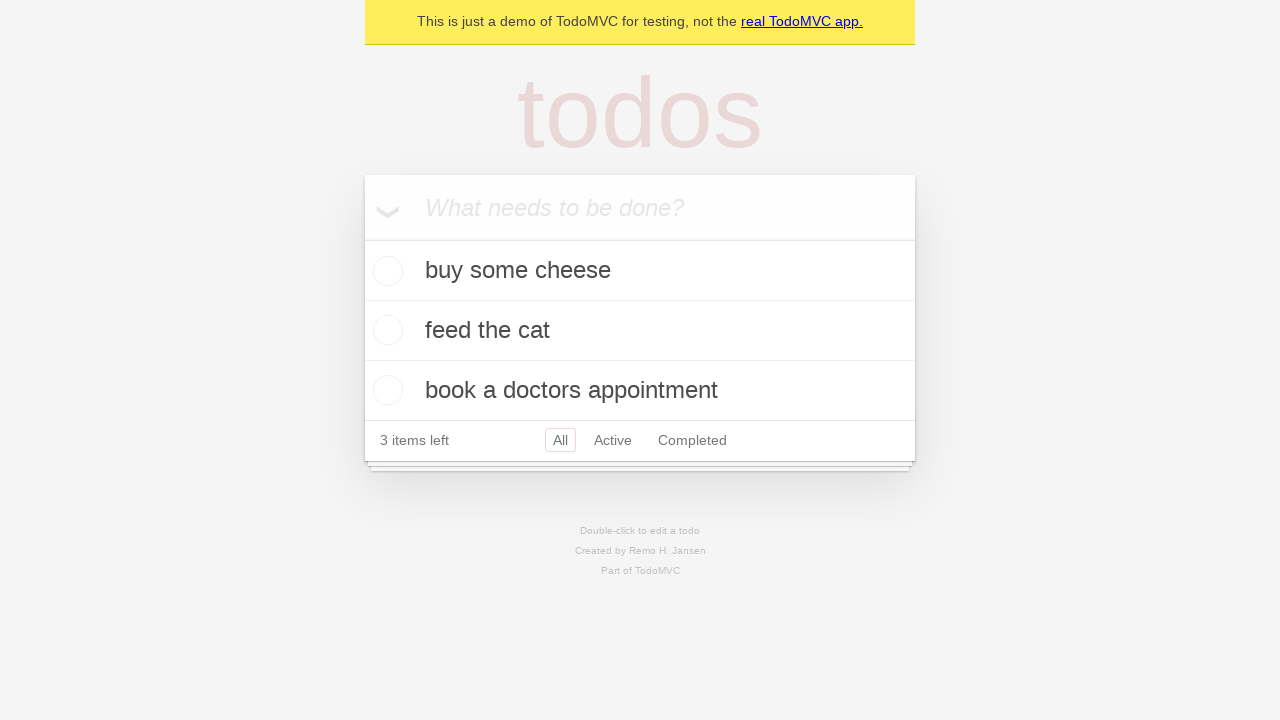

Verified all 3 todos were created
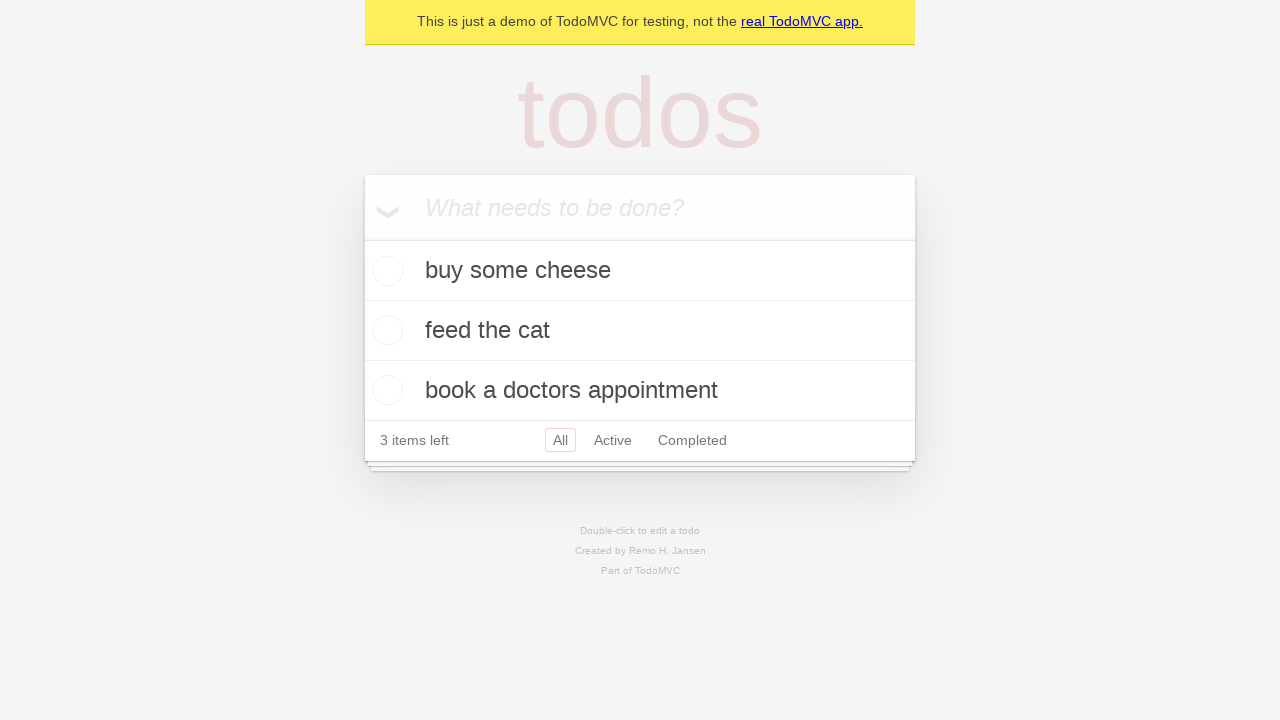

Checked the second todo item checkbox at (385, 330) on internal:testid=[data-testid="todo-item"s] >> nth=1 >> internal:role=checkbox
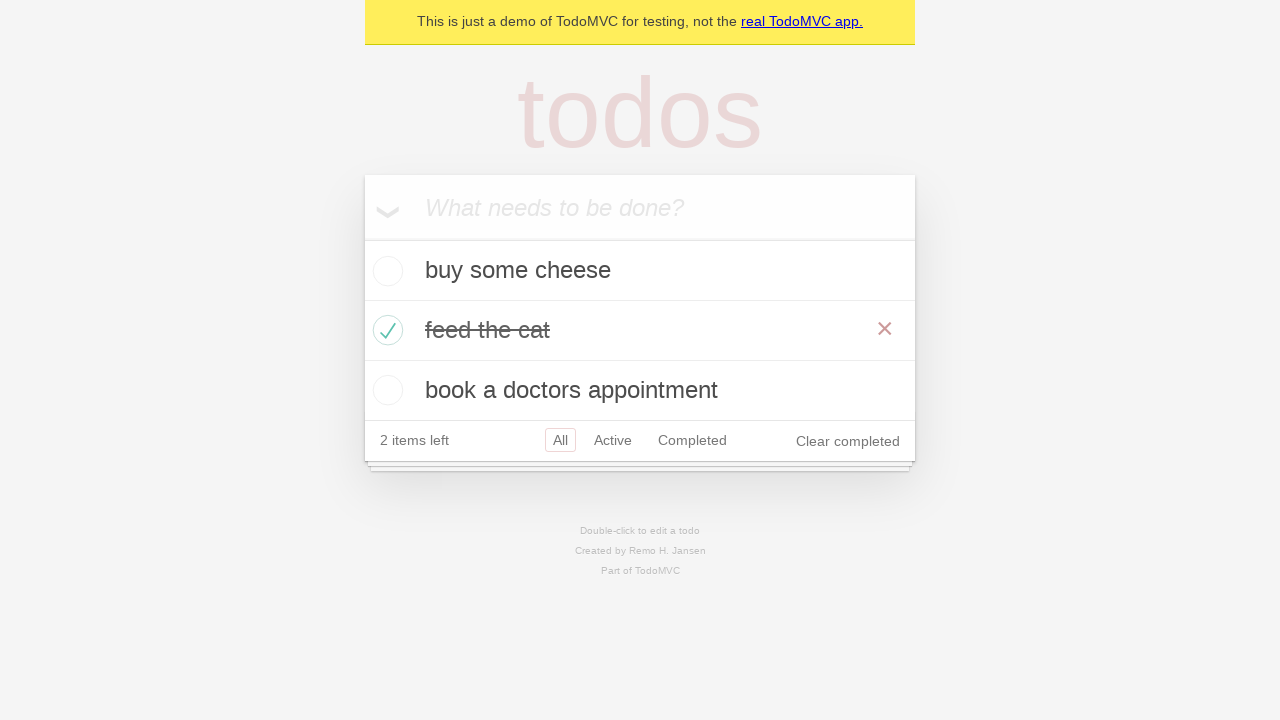

Clicked on 'Active' filter to show active items only at (613, 440) on internal:role=link[name="Active"i]
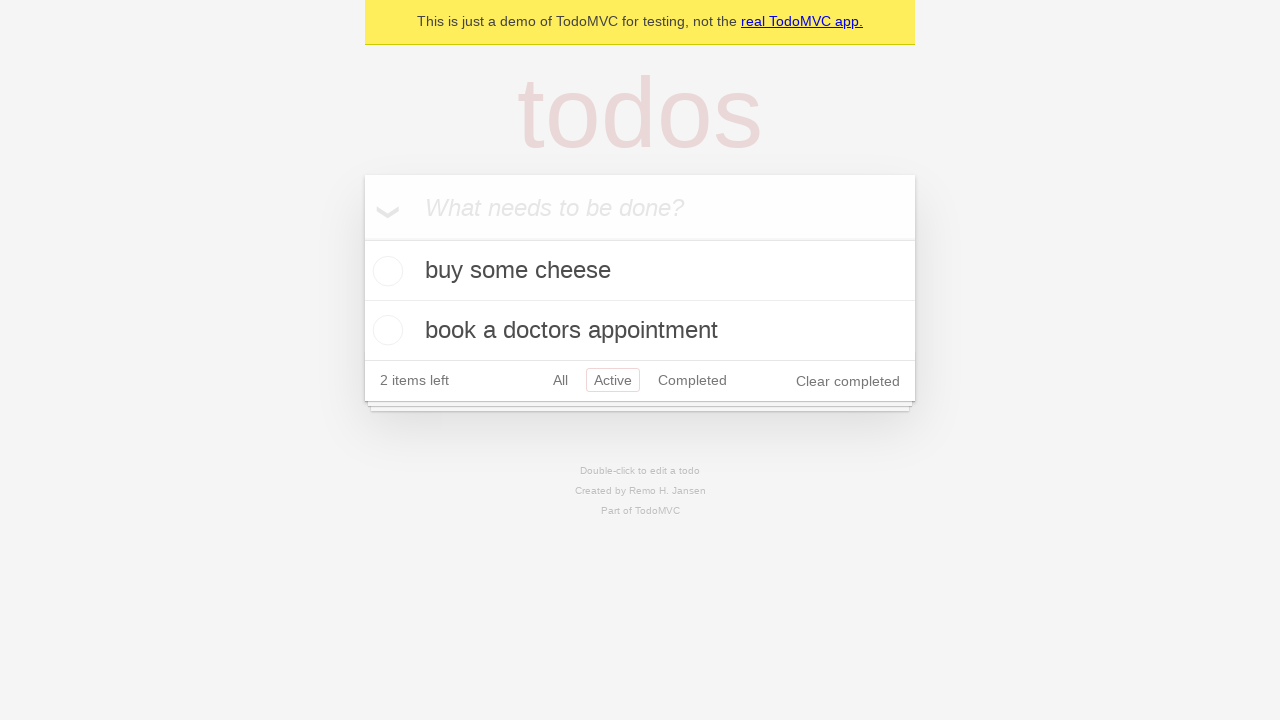

Clicked on 'Completed' filter to show completed items only at (692, 380) on internal:role=link[name="Completed"i]
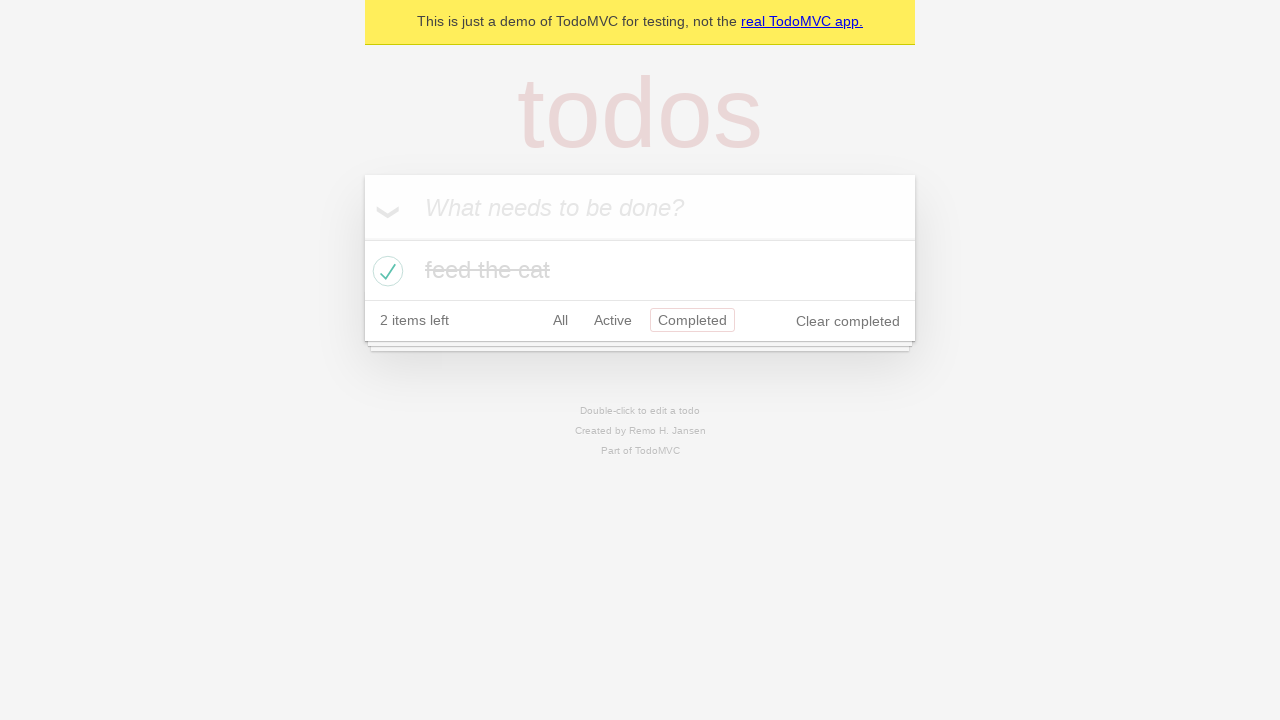

Clicked on 'All' filter to display all items at (560, 320) on internal:role=link[name="All"i]
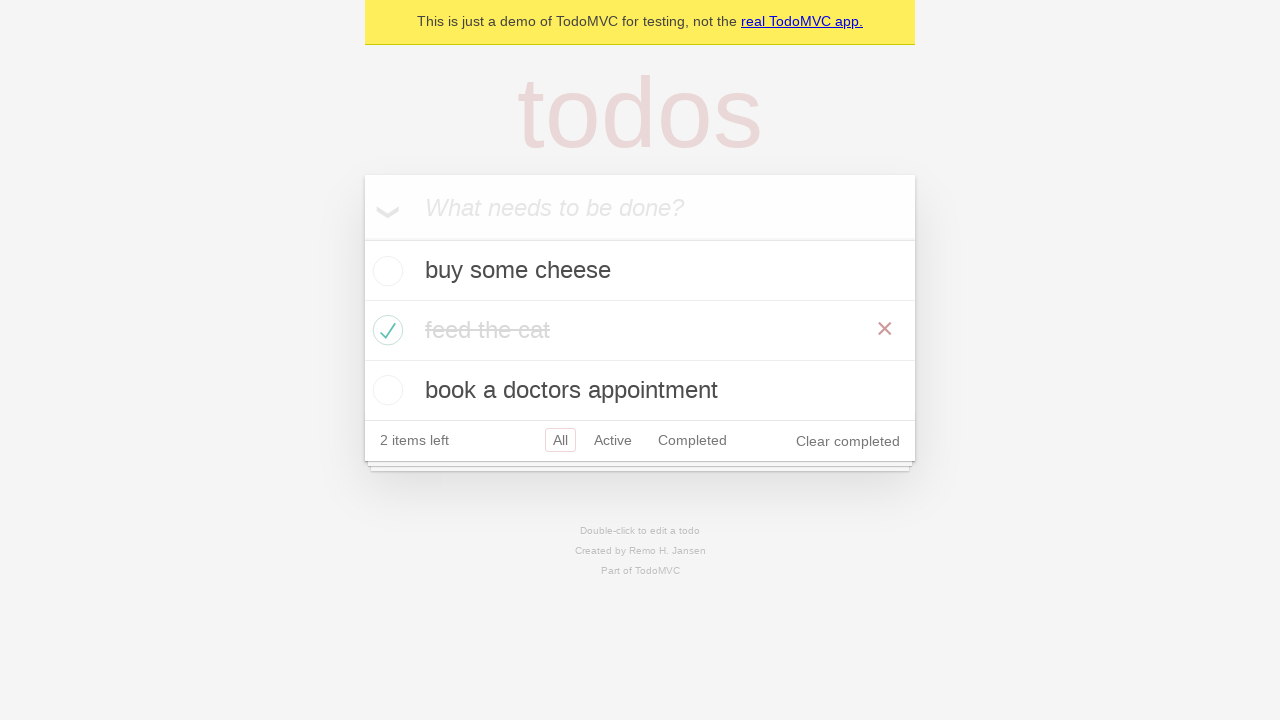

Verified all 3 todos are now displayed after clicking 'All' filter
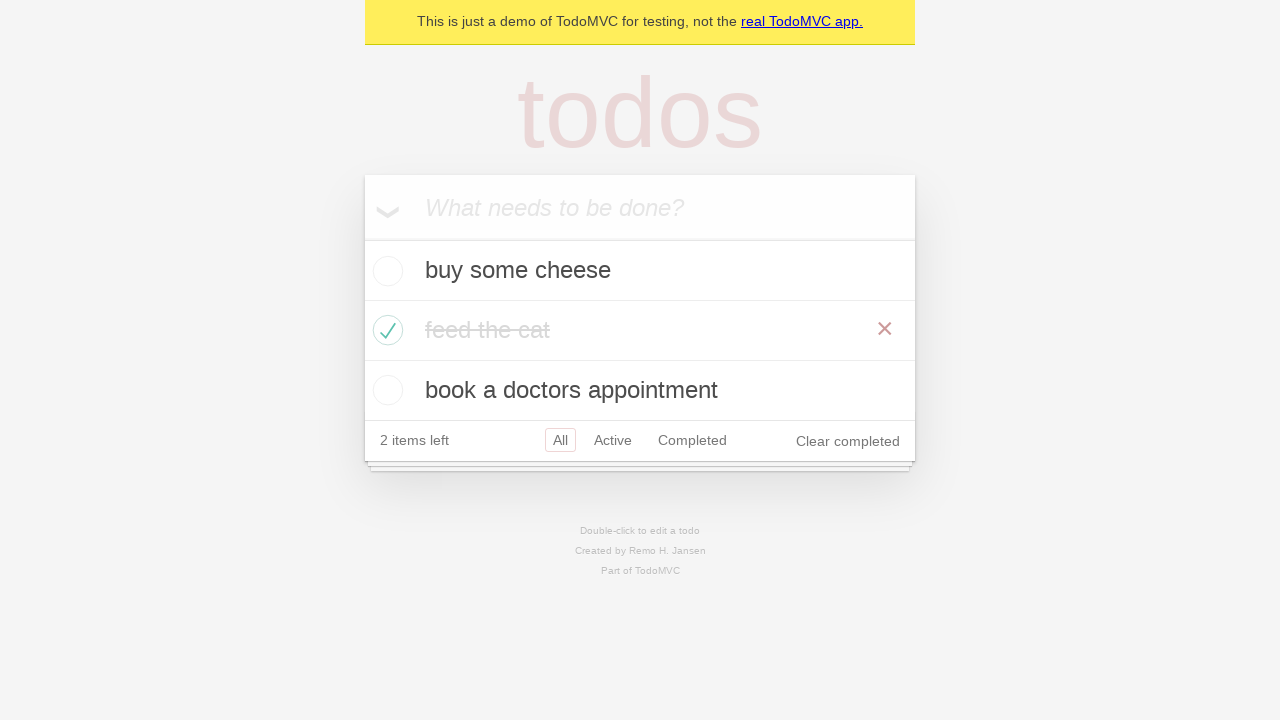

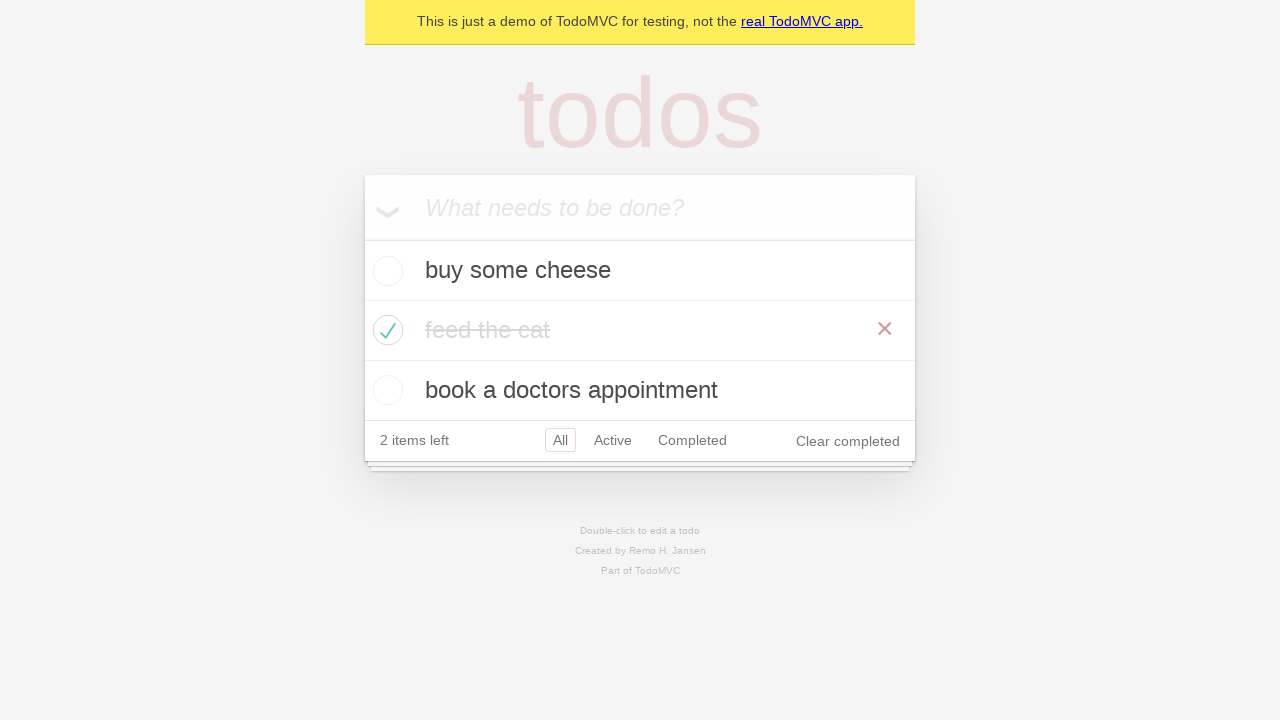